Navigates to the DemoQA books page and clicks the Login link in the navigation

Starting URL: https://demoqa.com/books

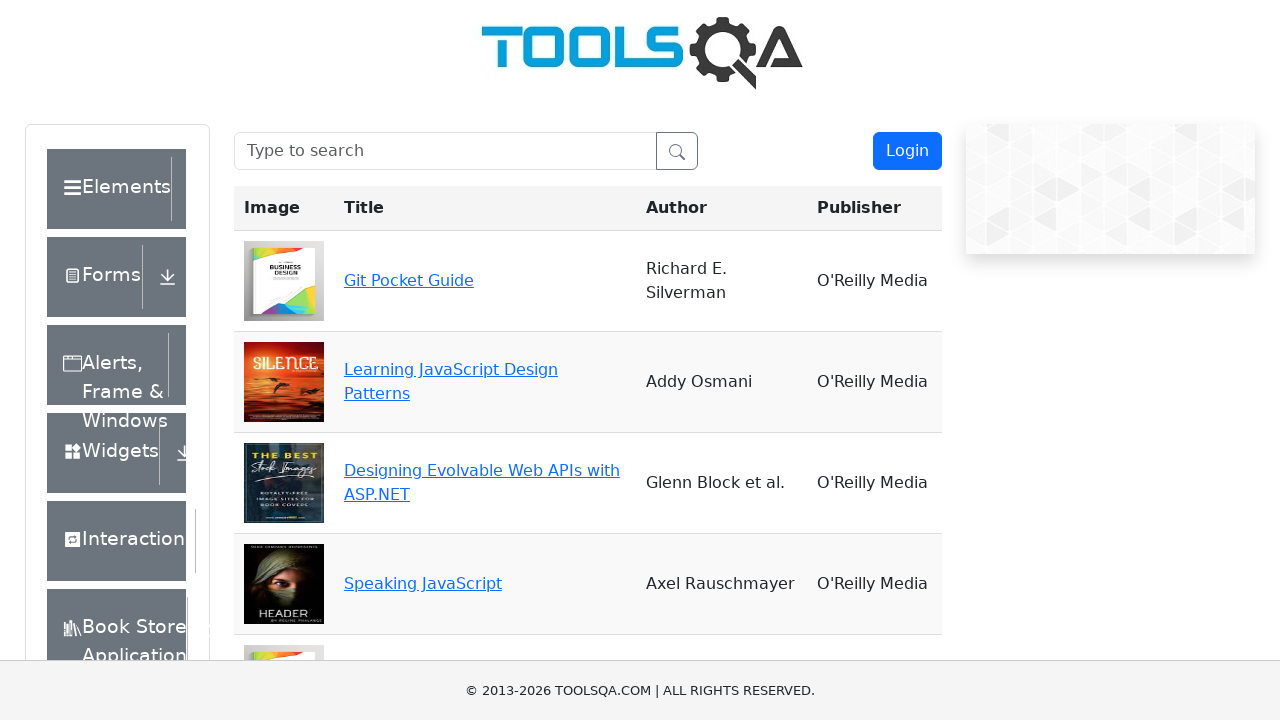

Waited for DemoQA books page to load (networkidle)
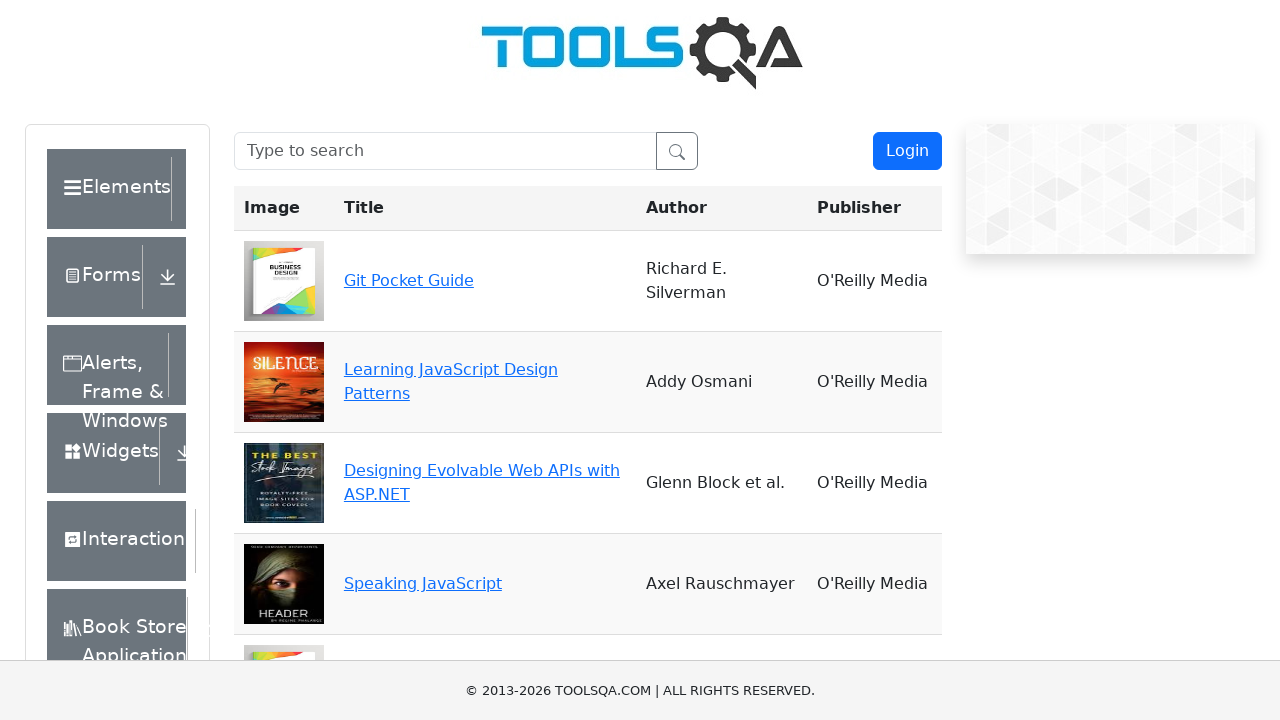

Clicked the Login link in the navigation at (105, 360) on xpath=//span[text()='Login']
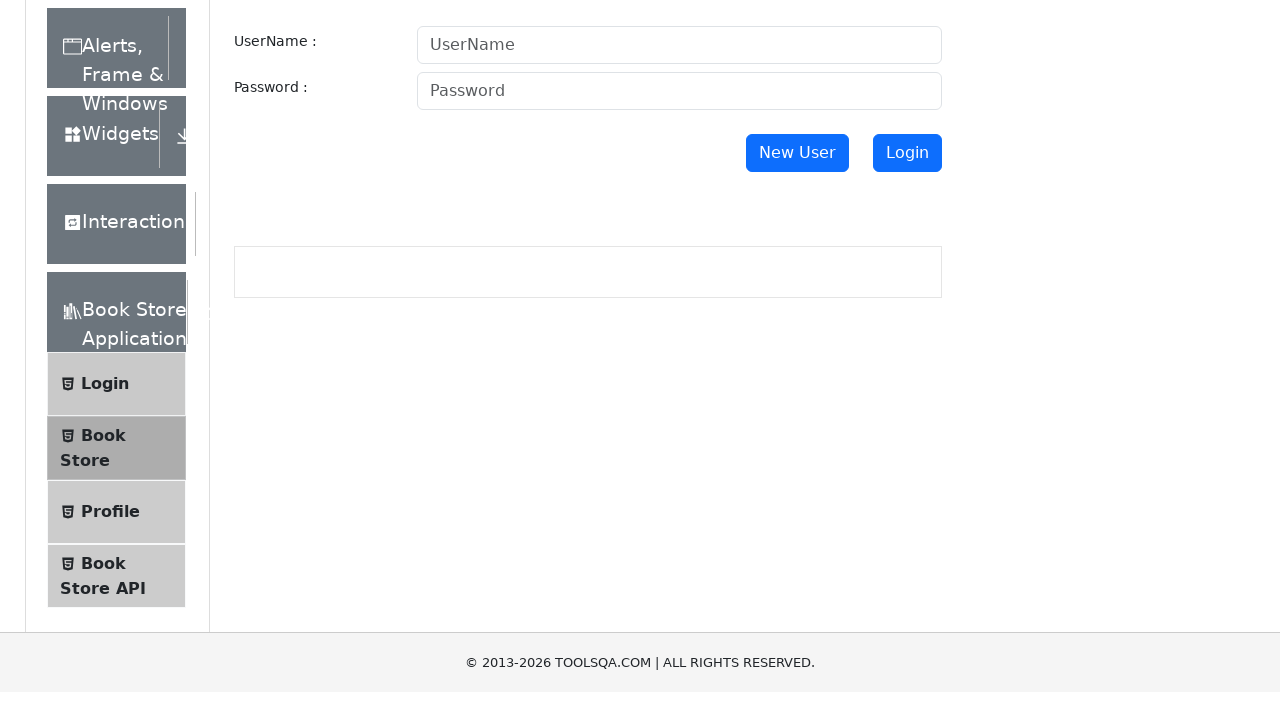

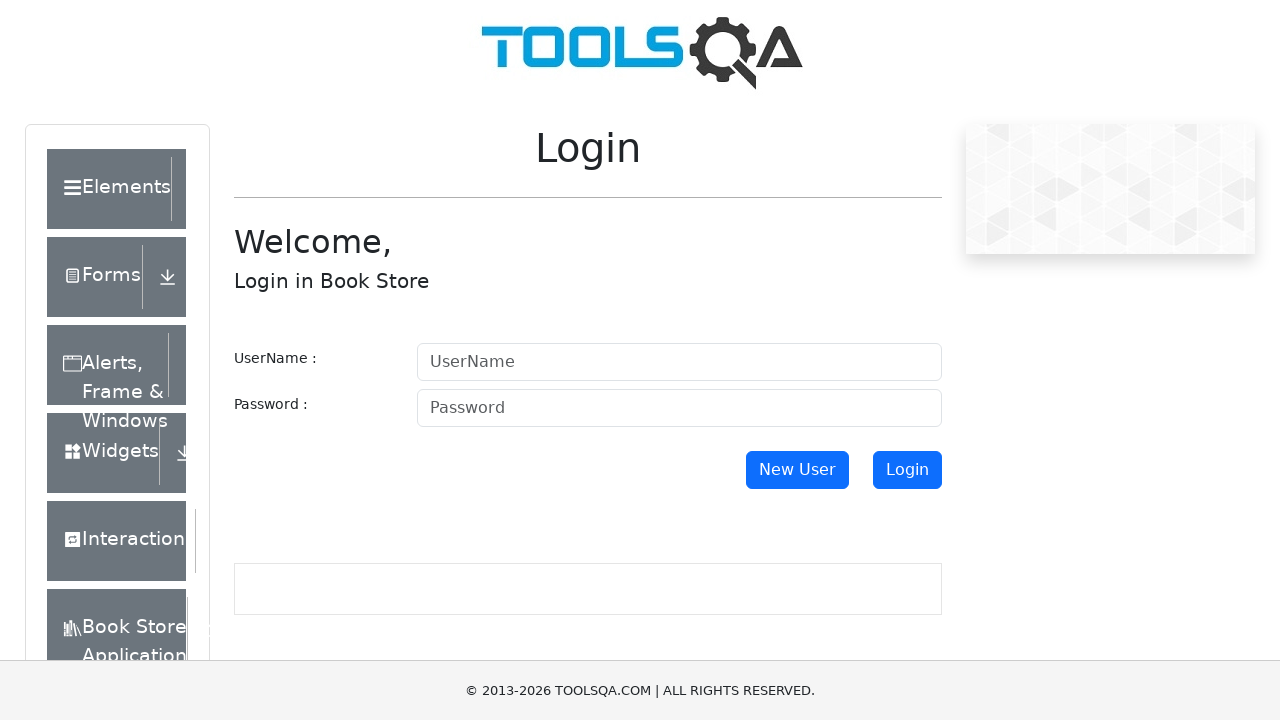